Tests checkbox selection, radio button selection, and element visibility toggle functionality on an automation practice page

Starting URL: https://rahulshettyacademy.com/AutomationPractice/

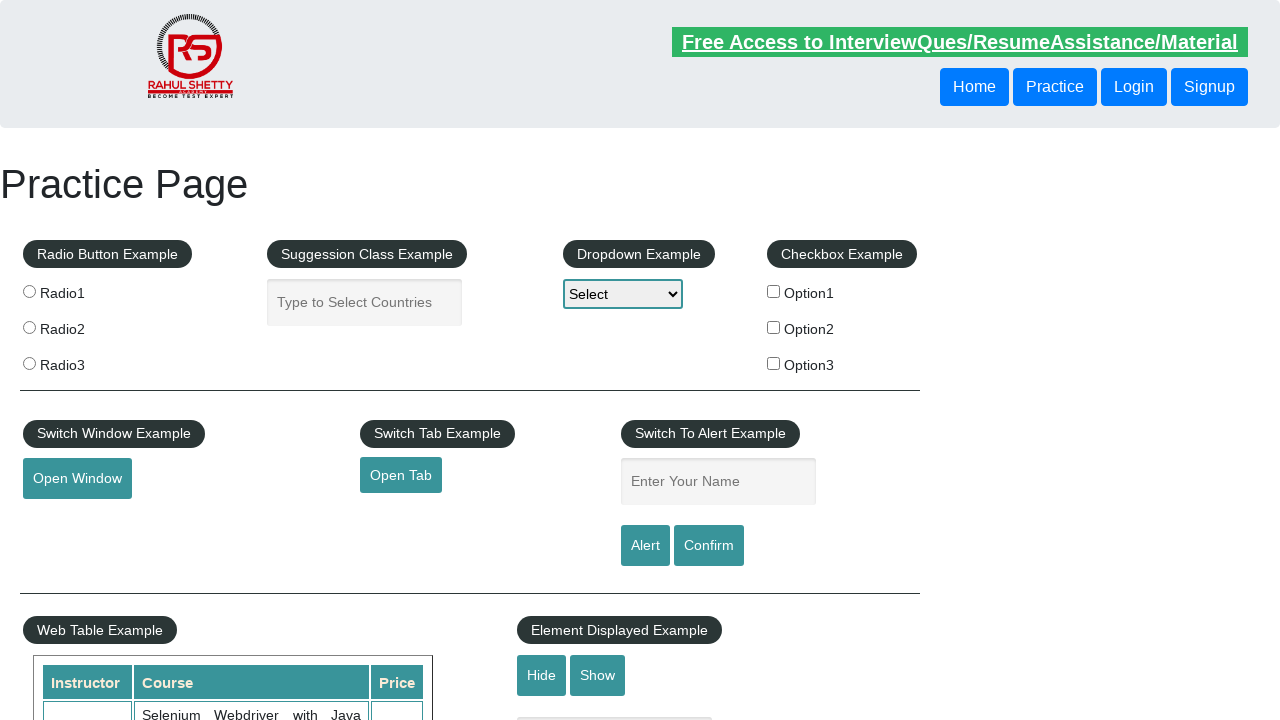

Clicked checkbox with value 'option2' at (774, 327) on input[type='checkbox'][value='option2']
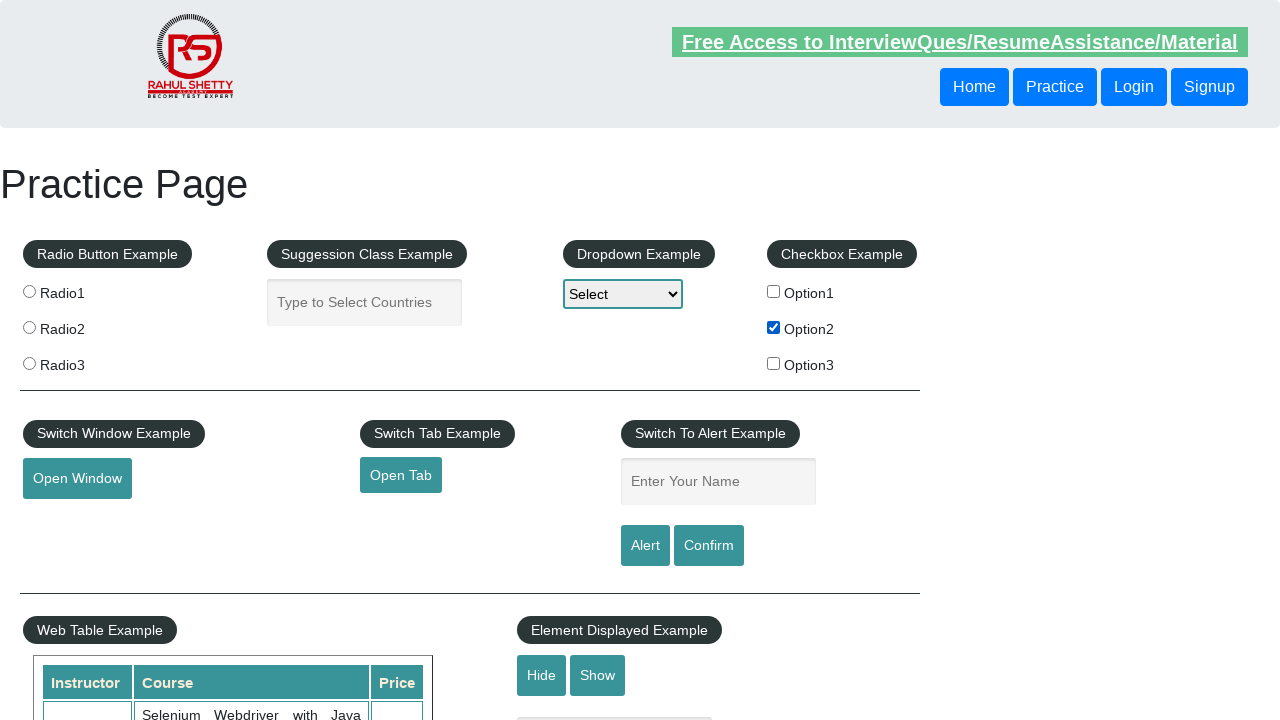

Verified checkbox 'option2' is selected
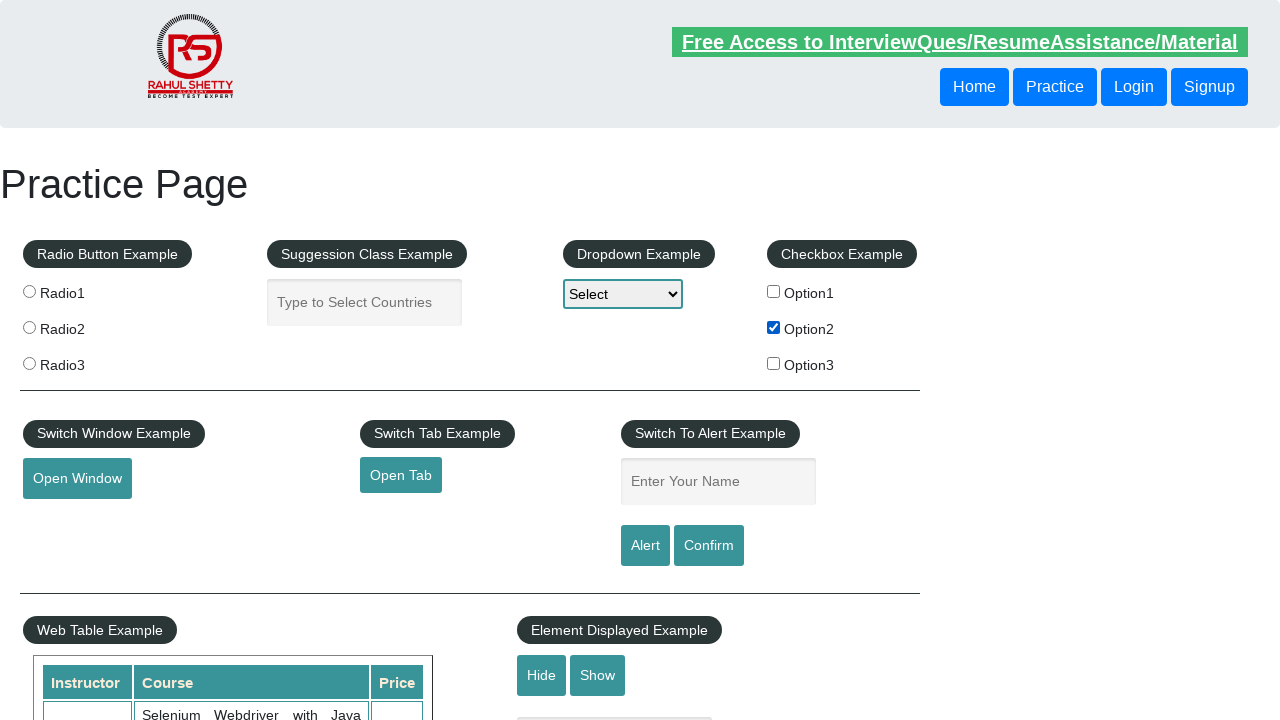

Clicked the third radio button (index 2) at (29, 363) on .radioButton >> nth=2
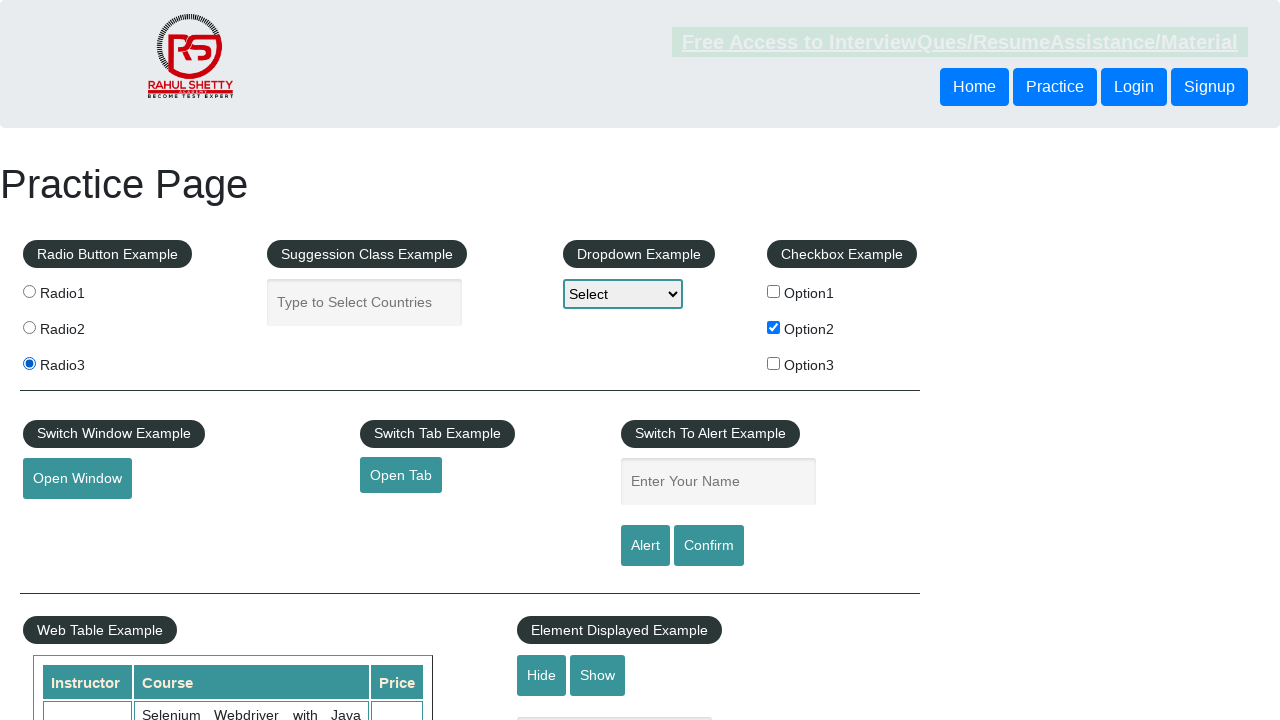

Verified the third radio button is selected
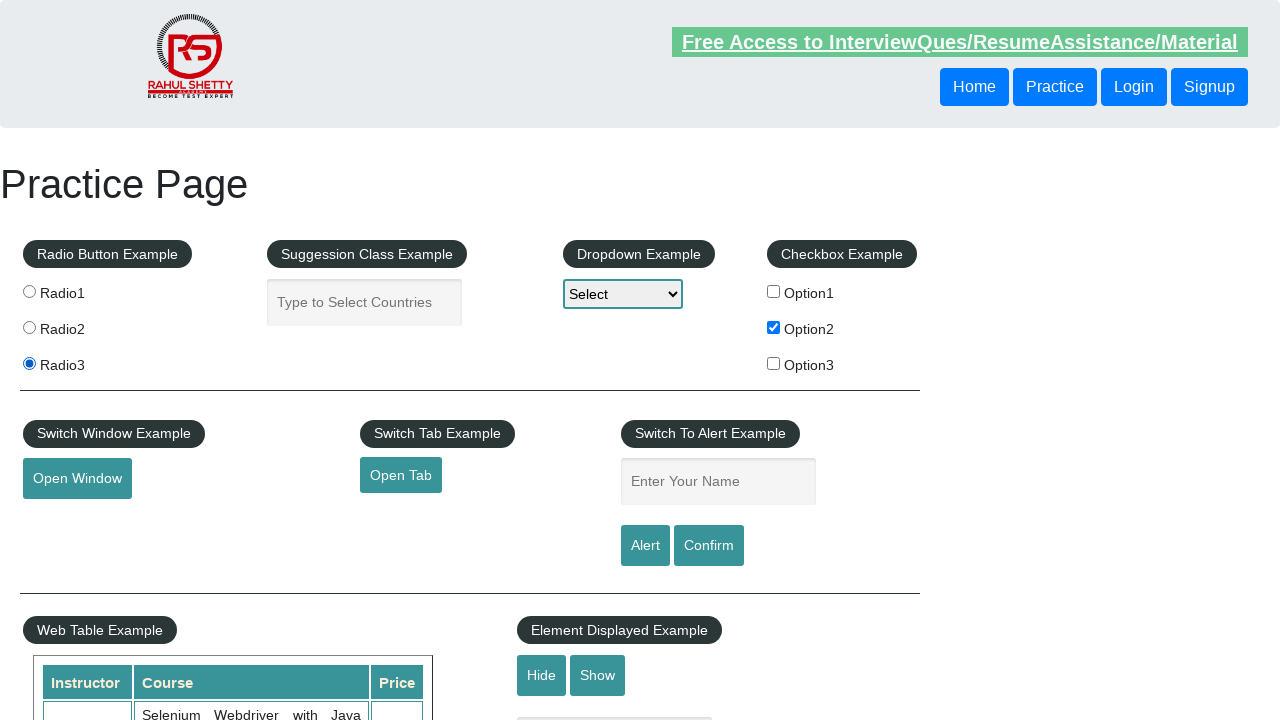

Verified text box is initially displayed
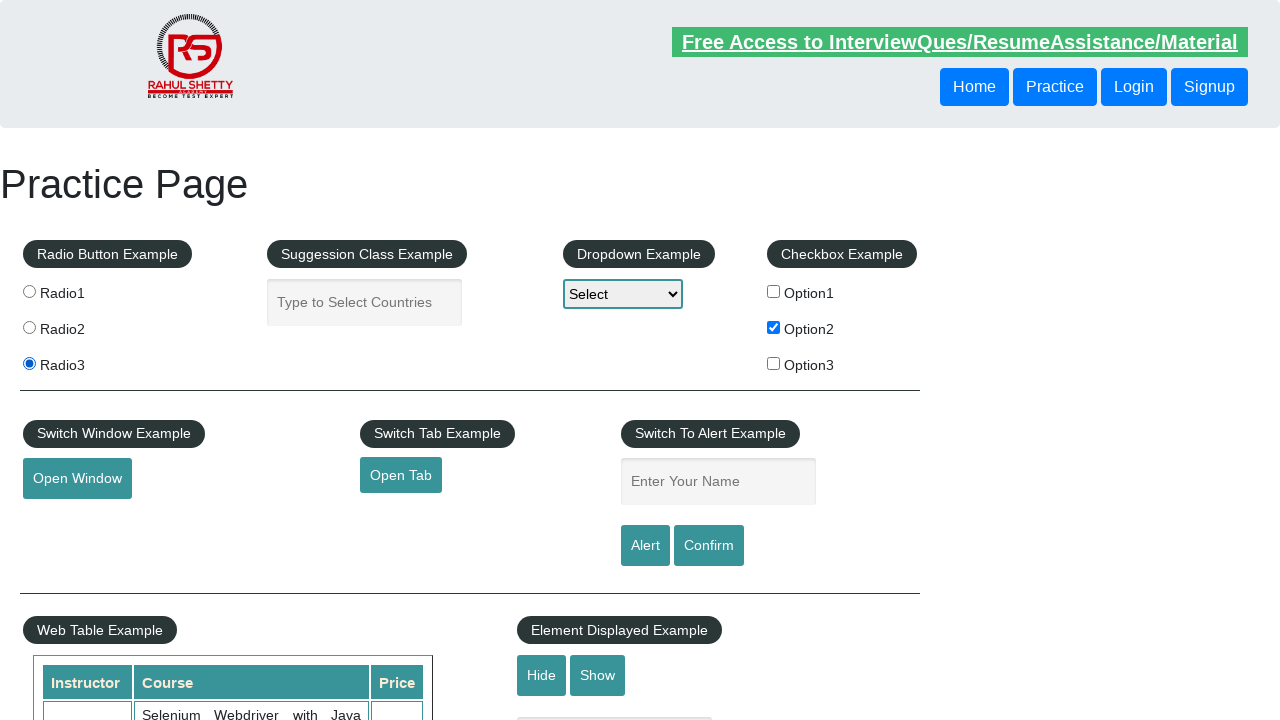

Clicked hide button to hide the text box at (542, 675) on #hide-textbox
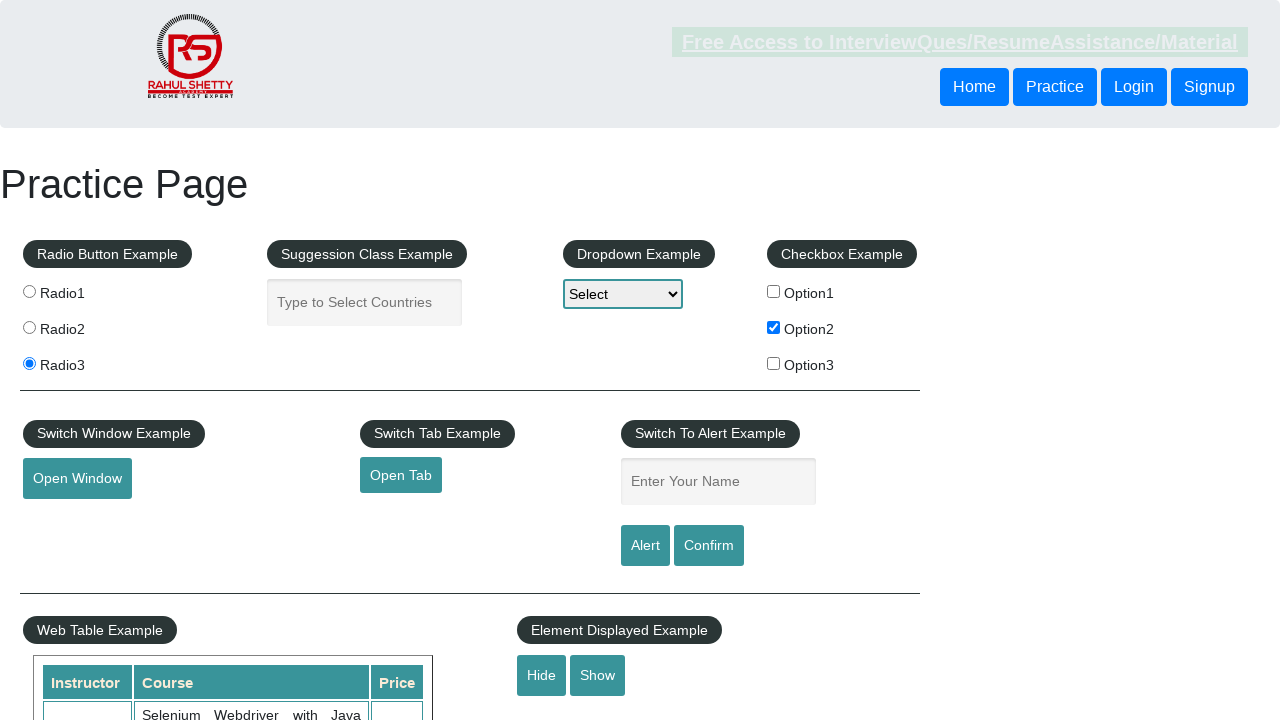

Waited for text box to be hidden
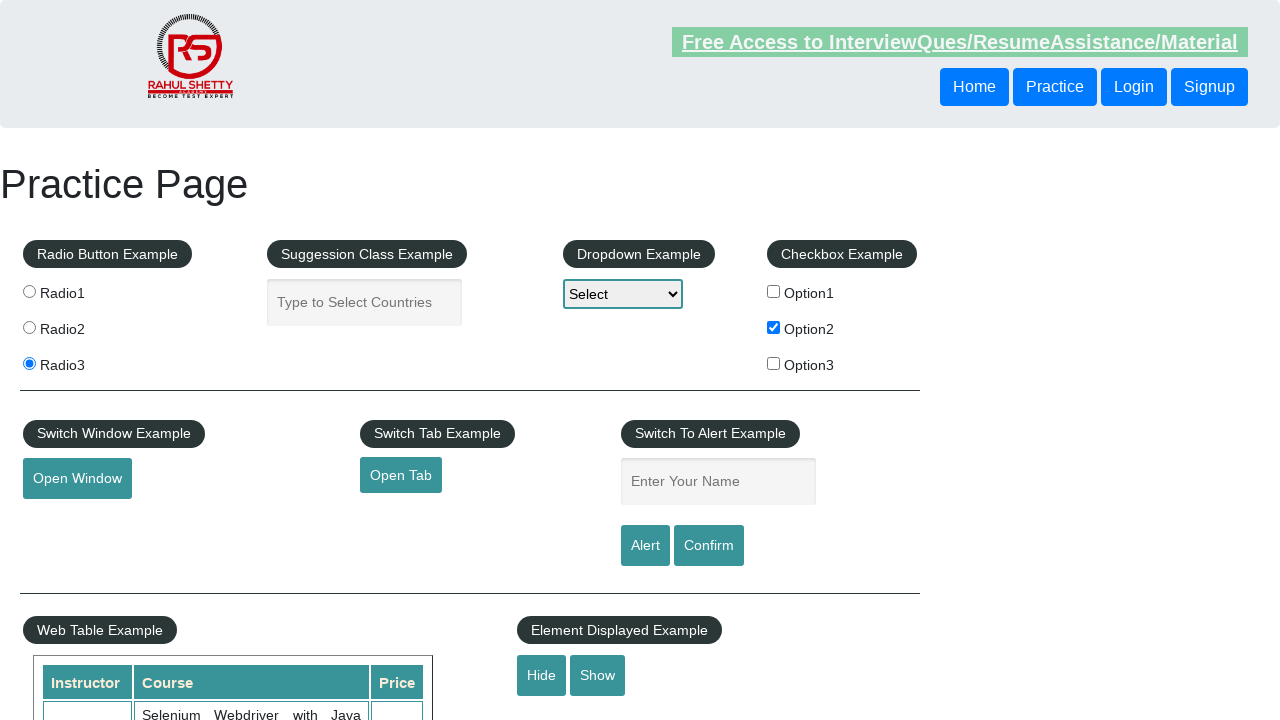

Verified text box is now hidden
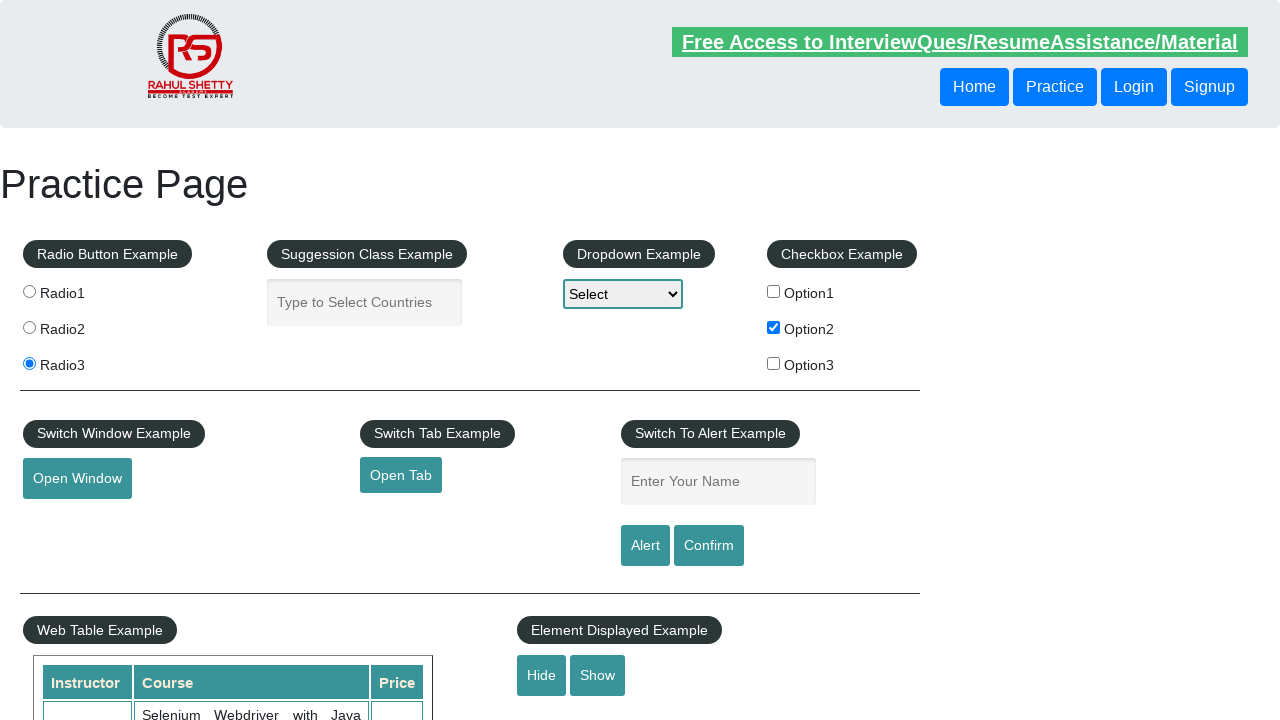

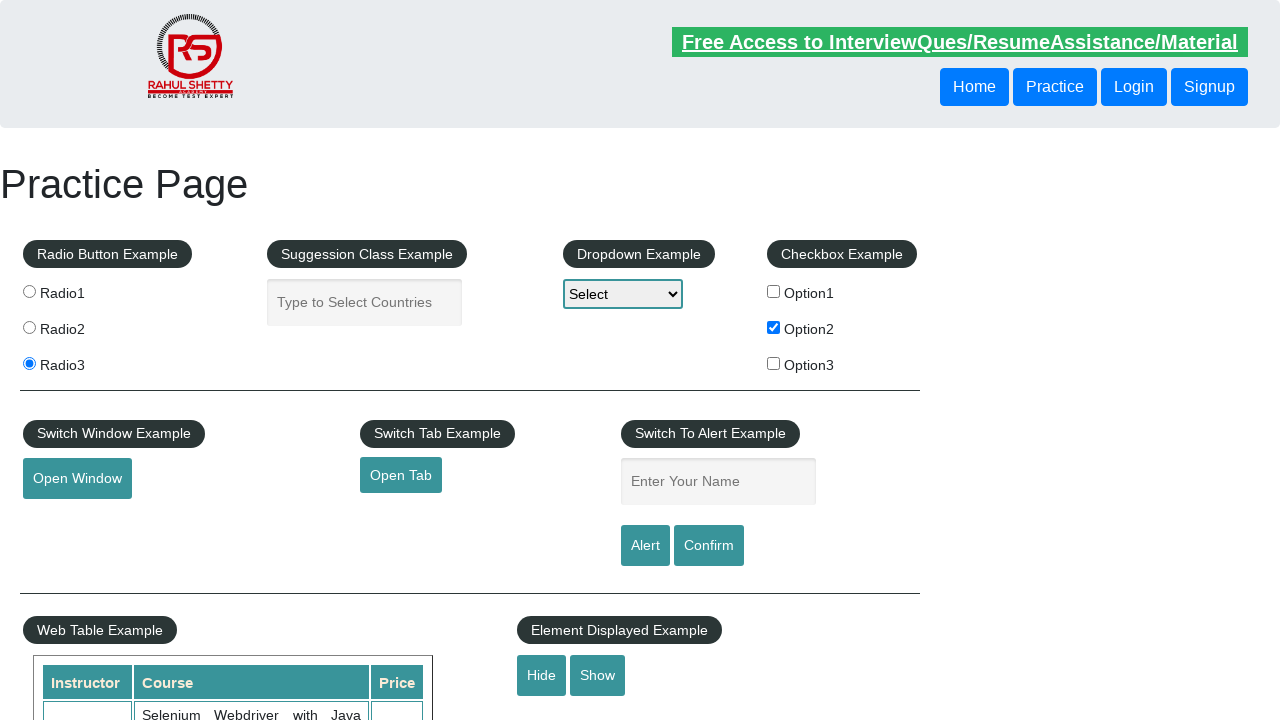